Tests form validation by submitting only spaces

Starting URL: http://testingchallenges.thetestingmap.org/index.php

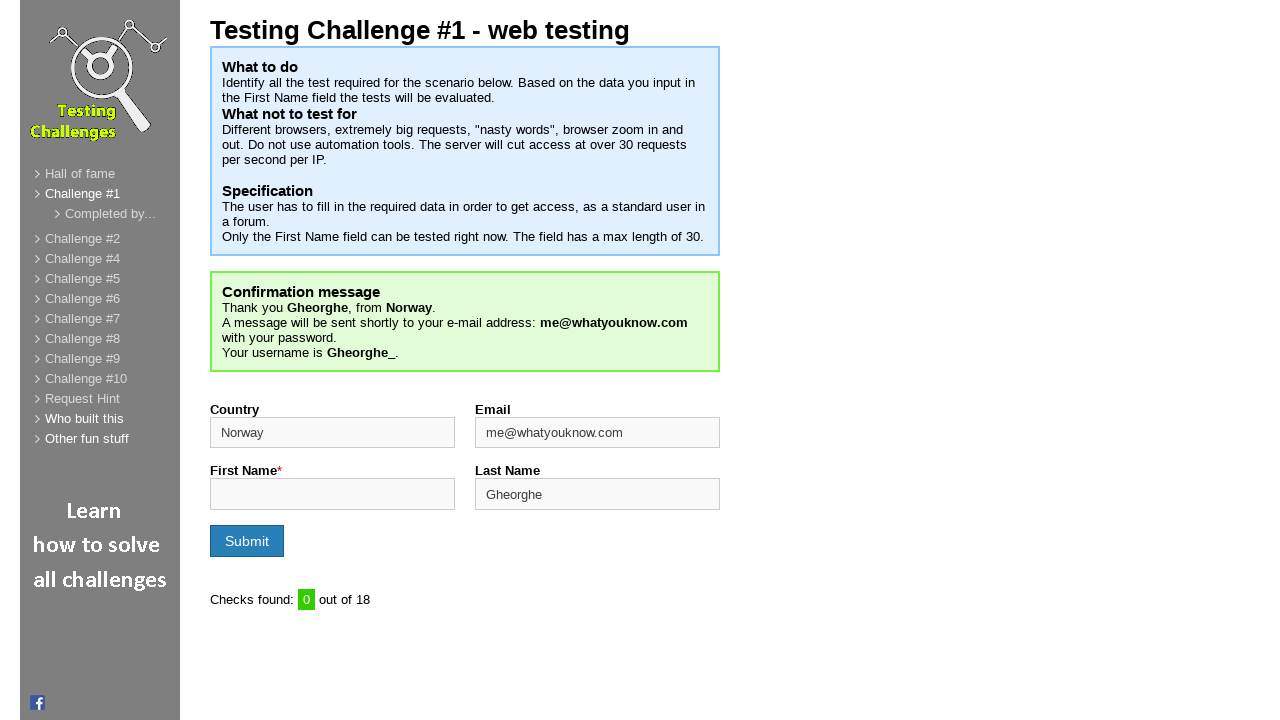

Filled firstname field with only spaces on #firstname
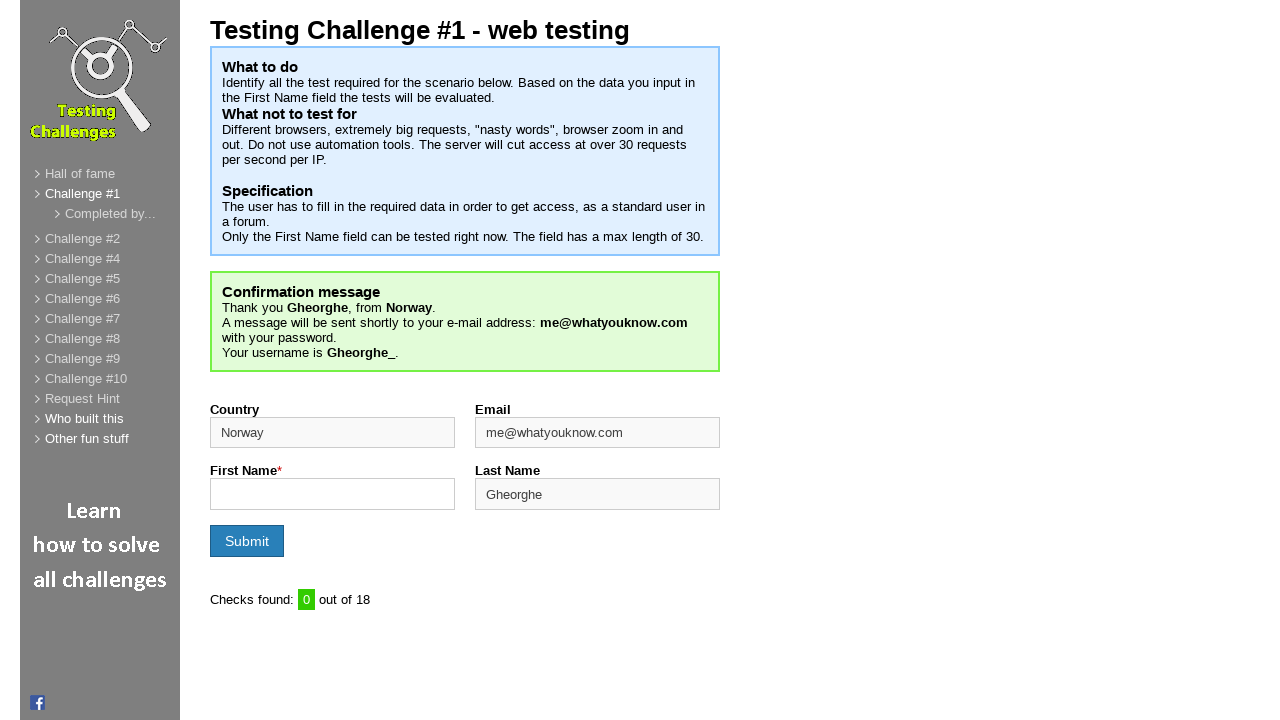

Clicked form submit button at (247, 541) on input[name='formSubmit']
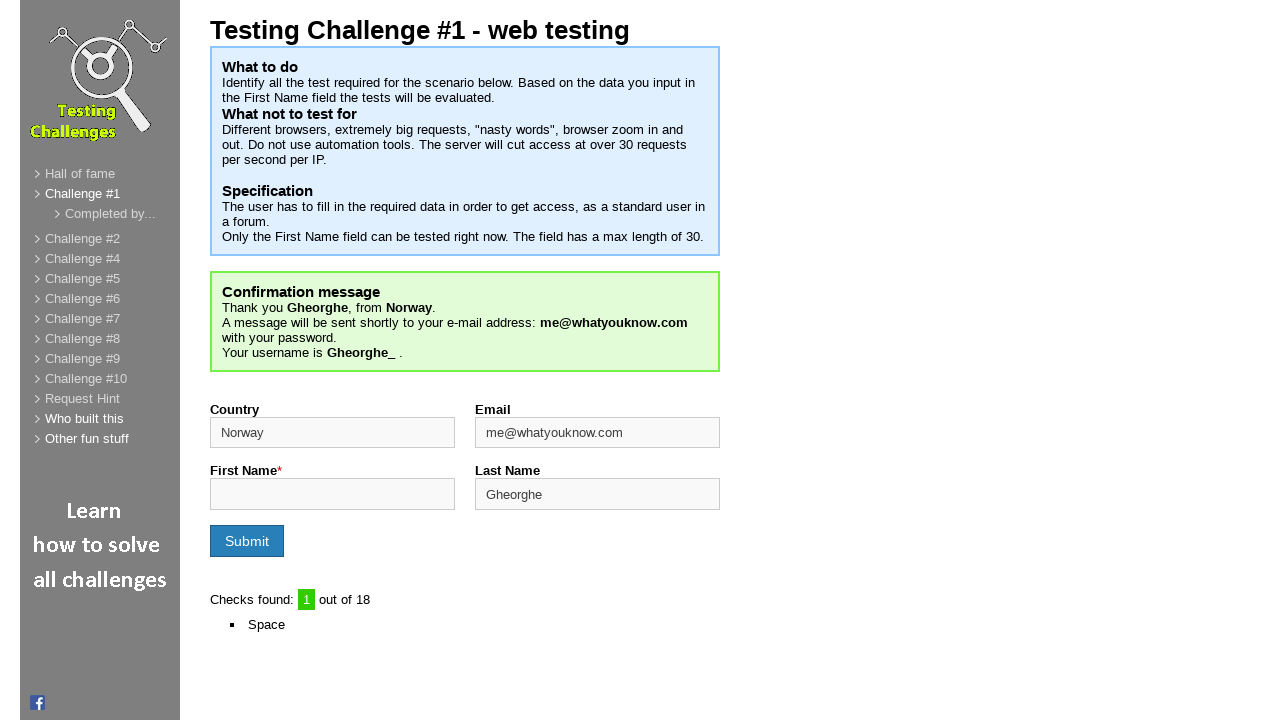

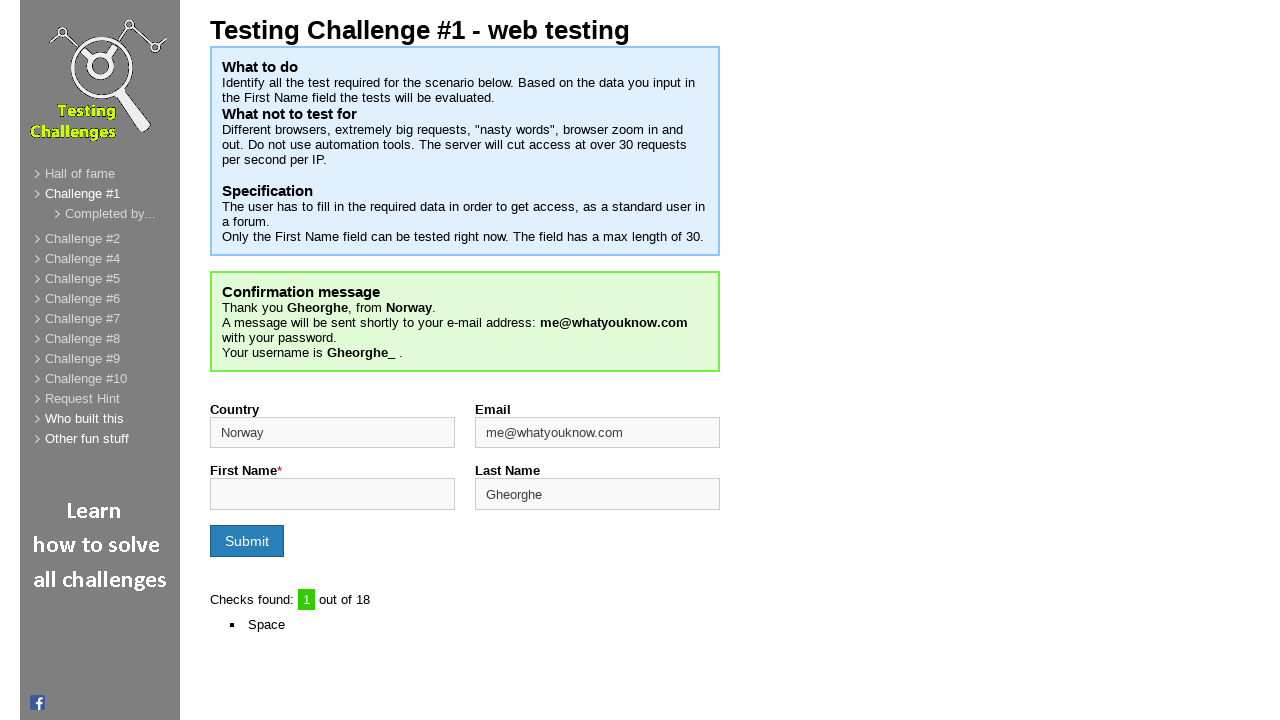